Tests date picker functionality on EaseMyTrip by selecting a date one year from today in the calendar widget

Starting URL: https://www.easemytrip.com/

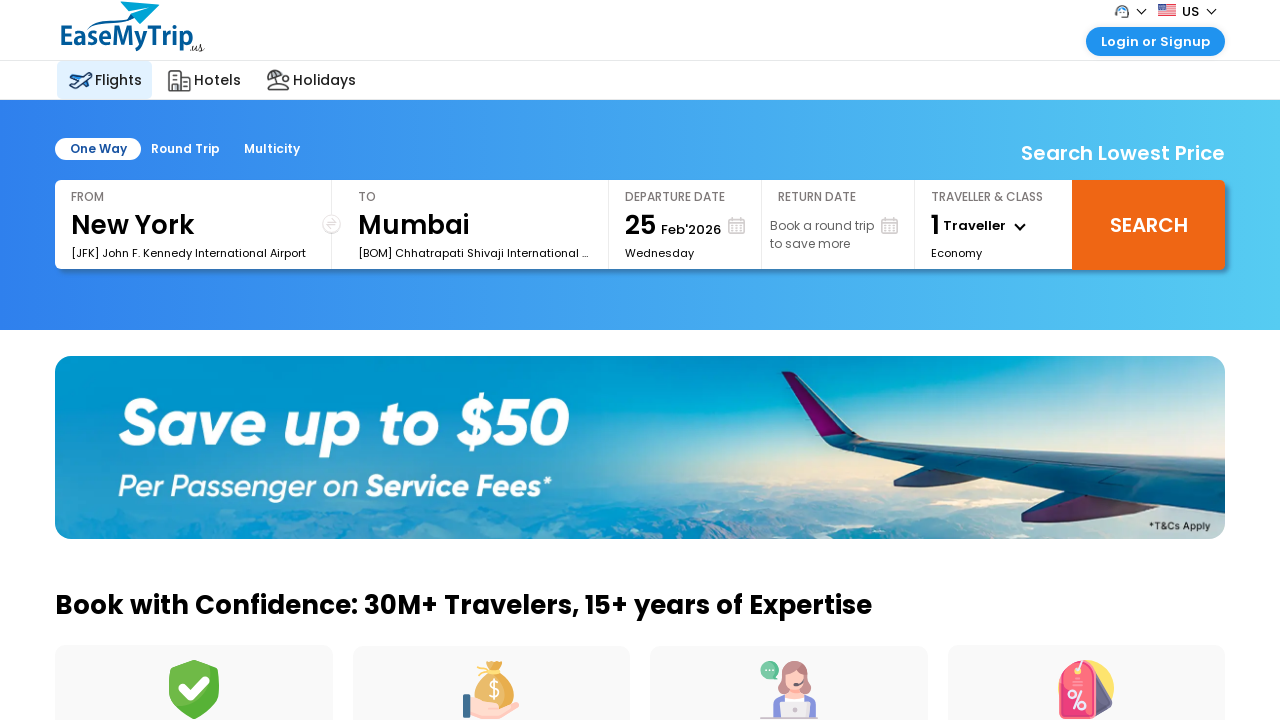

Clicked on departure date field to open calendar widget at (713, 222) on #ddate
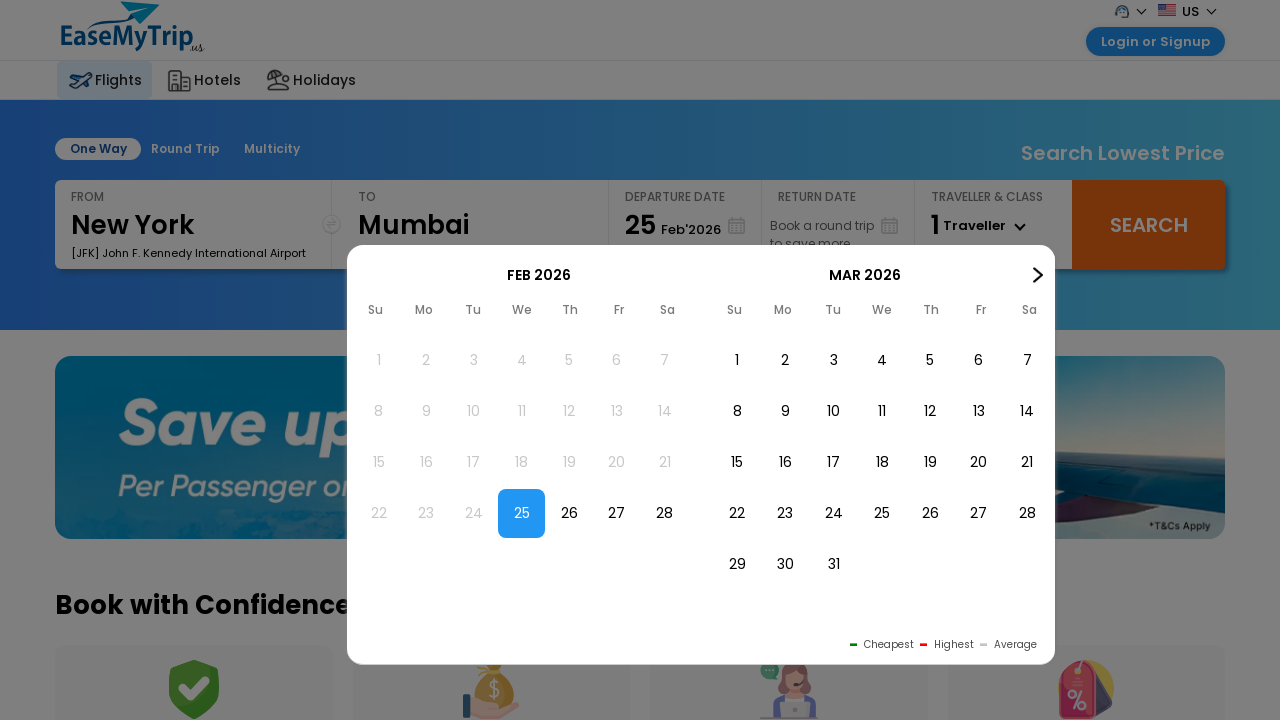

Retrieved month headers from calendar to check for target month/year
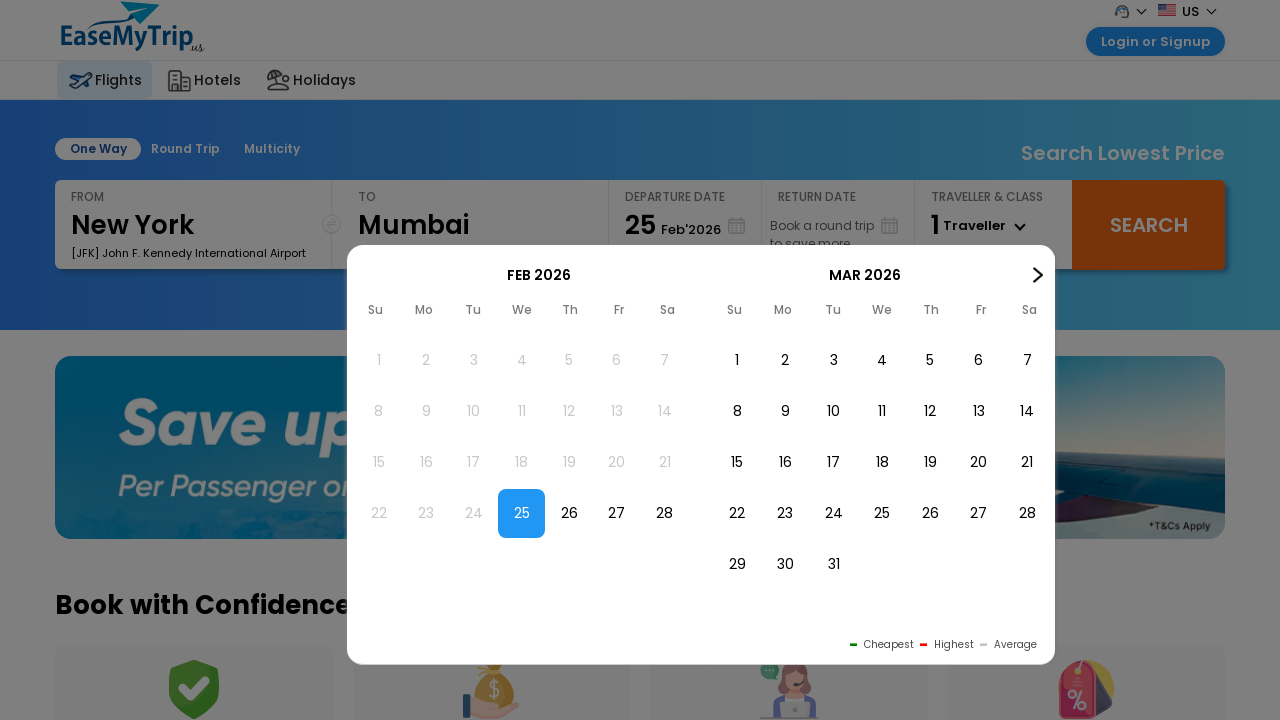

Clicked next month button to navigate calendar forward at (1038, 275) on #img2Nex
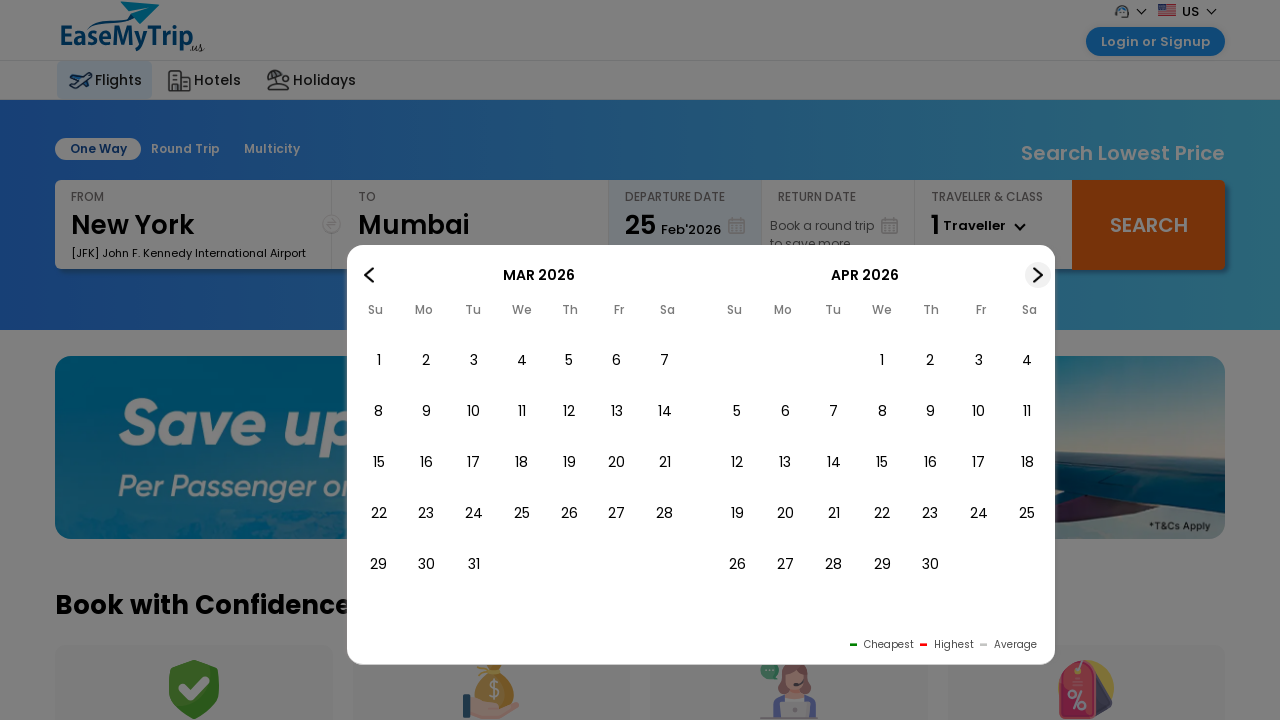

Retrieved month headers from calendar to check for target month/year
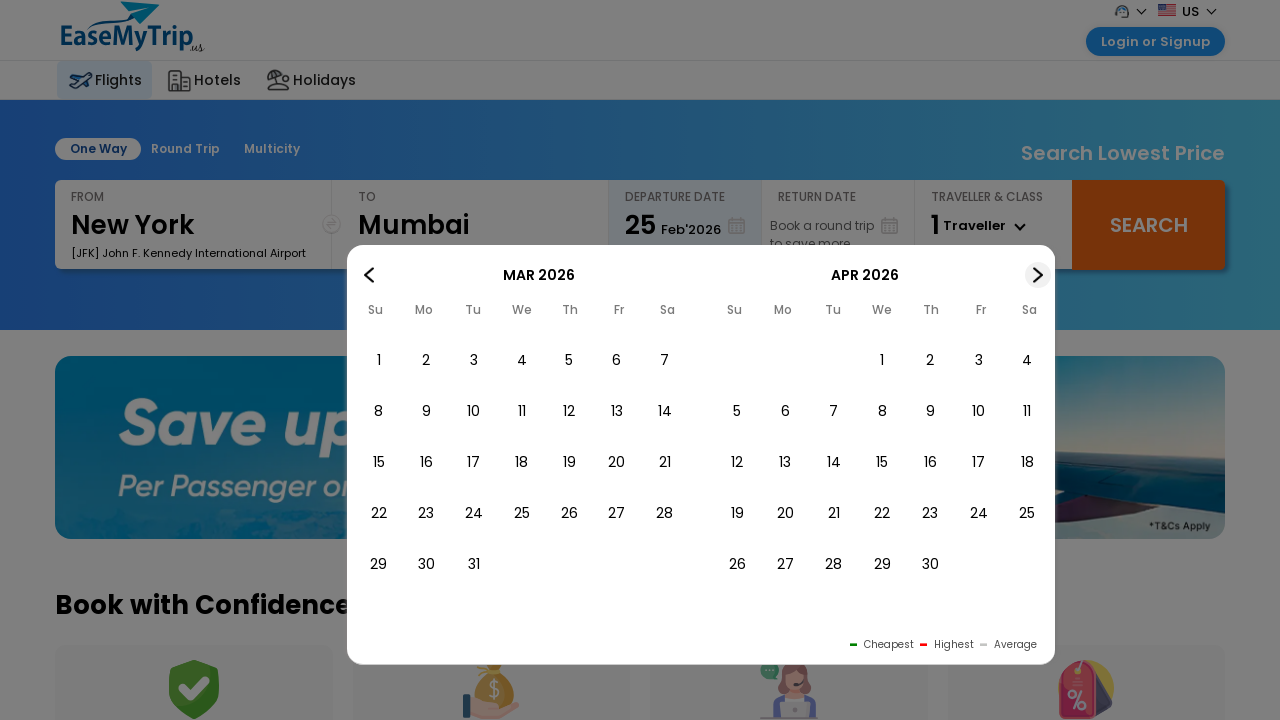

Clicked next month button to navigate calendar forward at (1038, 275) on #img2Nex
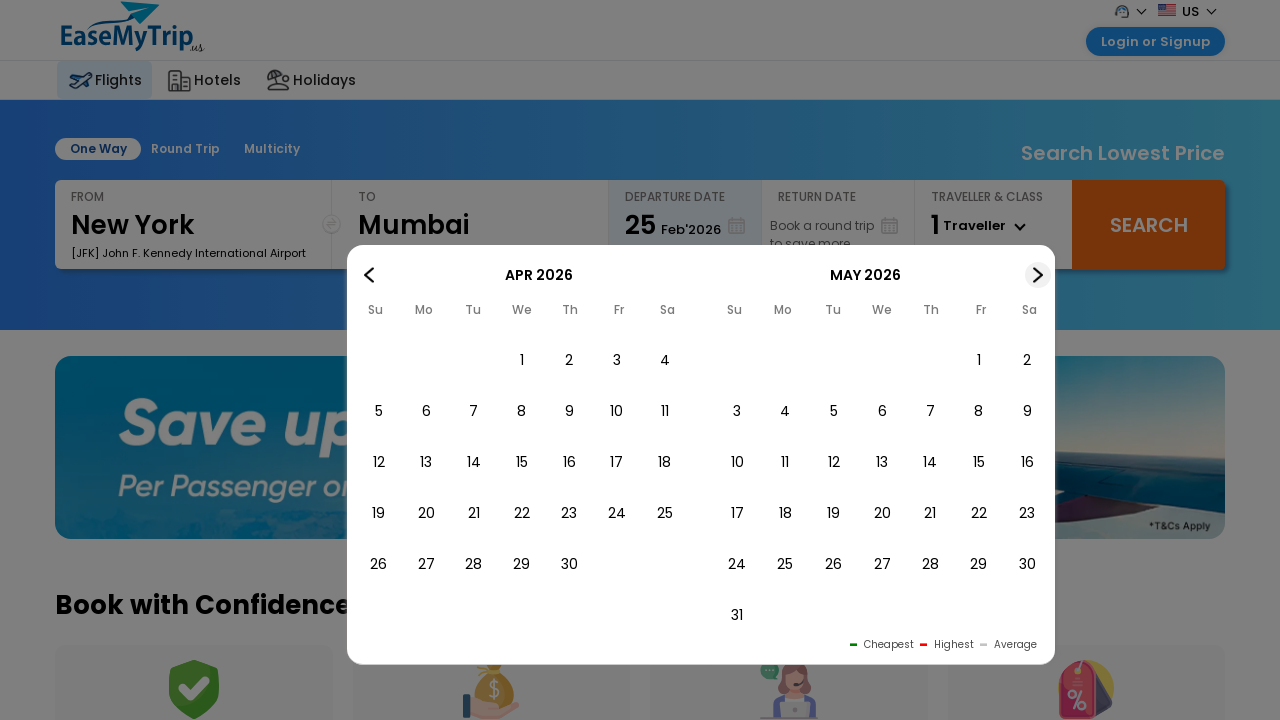

Retrieved month headers from calendar to check for target month/year
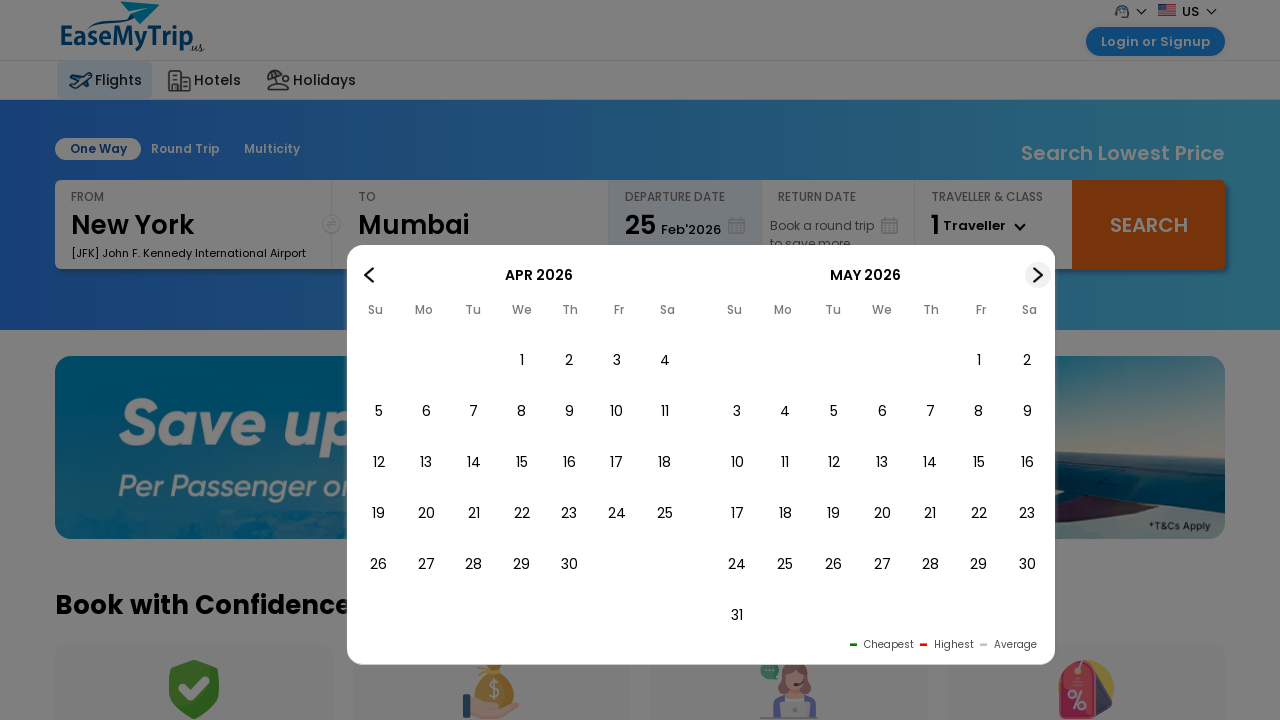

Clicked next month button to navigate calendar forward at (1038, 275) on #img2Nex
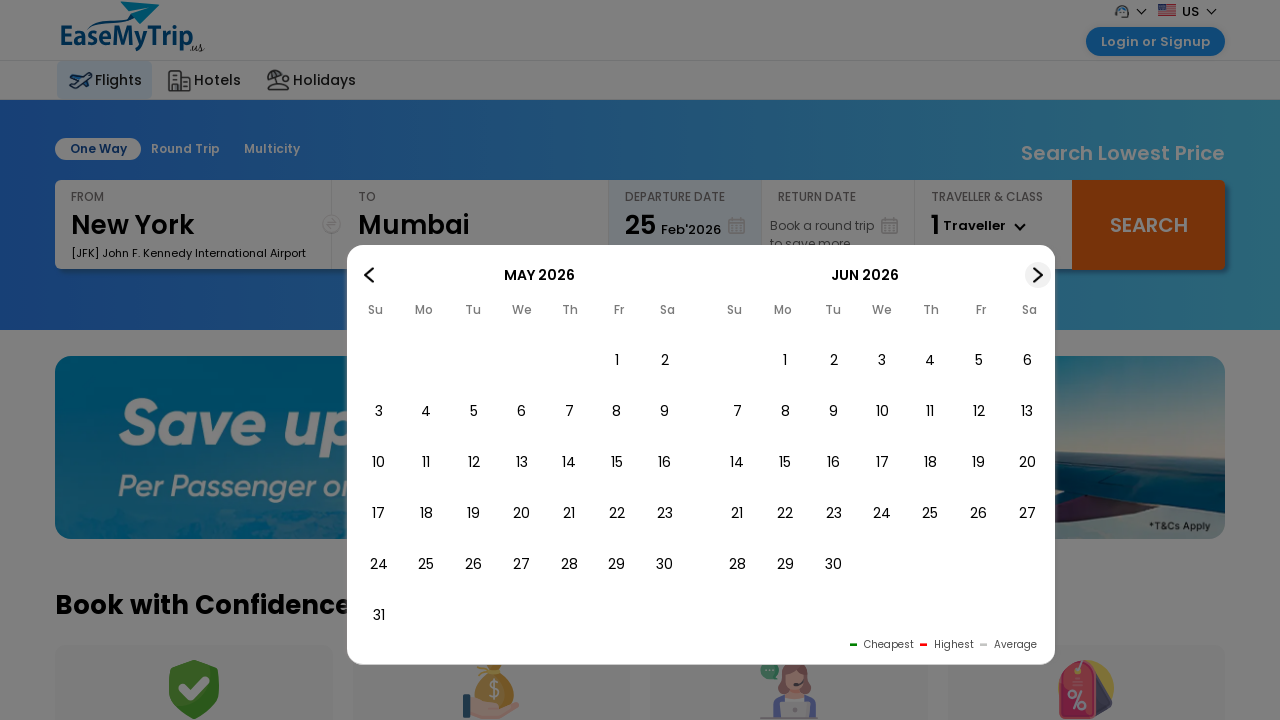

Retrieved month headers from calendar to check for target month/year
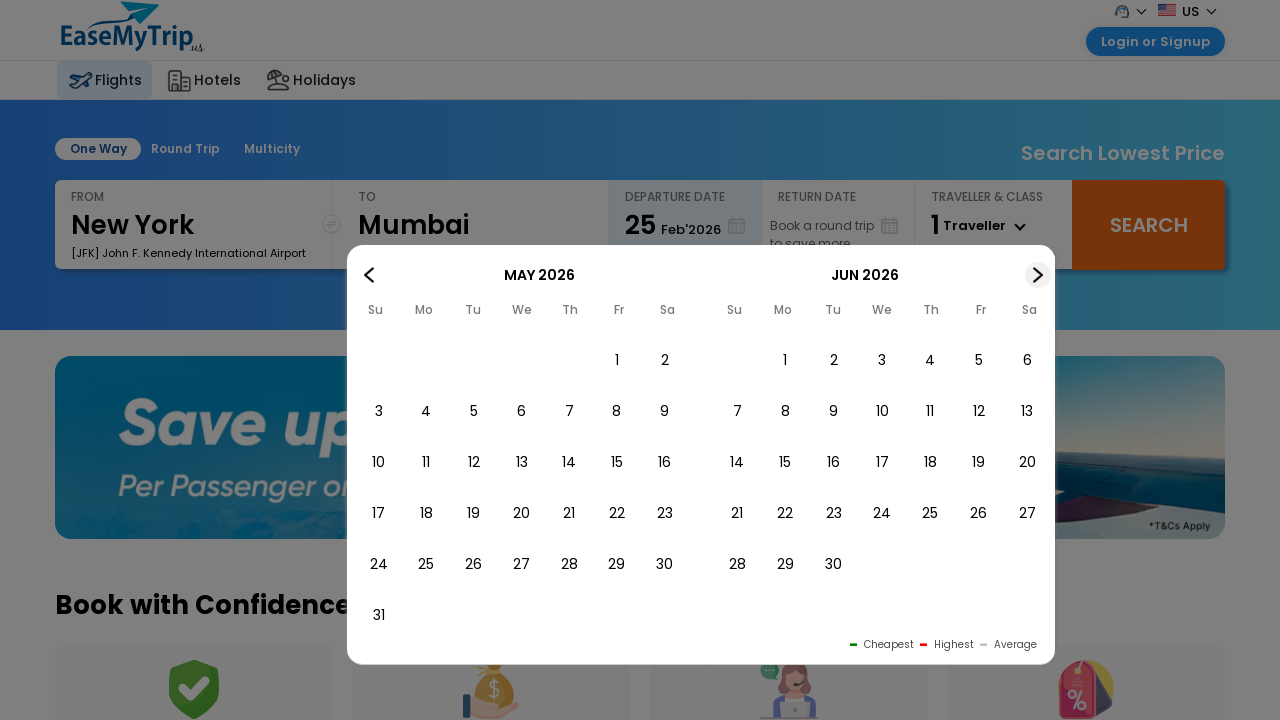

Clicked next month button to navigate calendar forward at (1038, 275) on #img2Nex
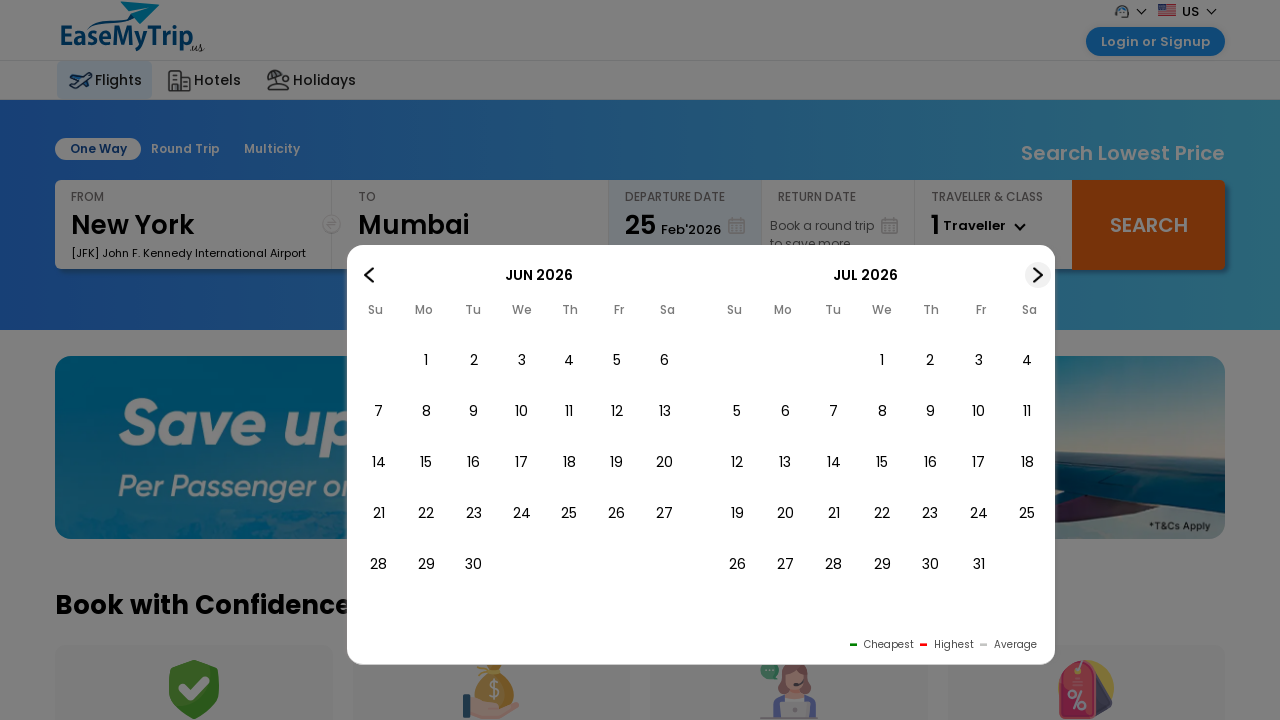

Retrieved month headers from calendar to check for target month/year
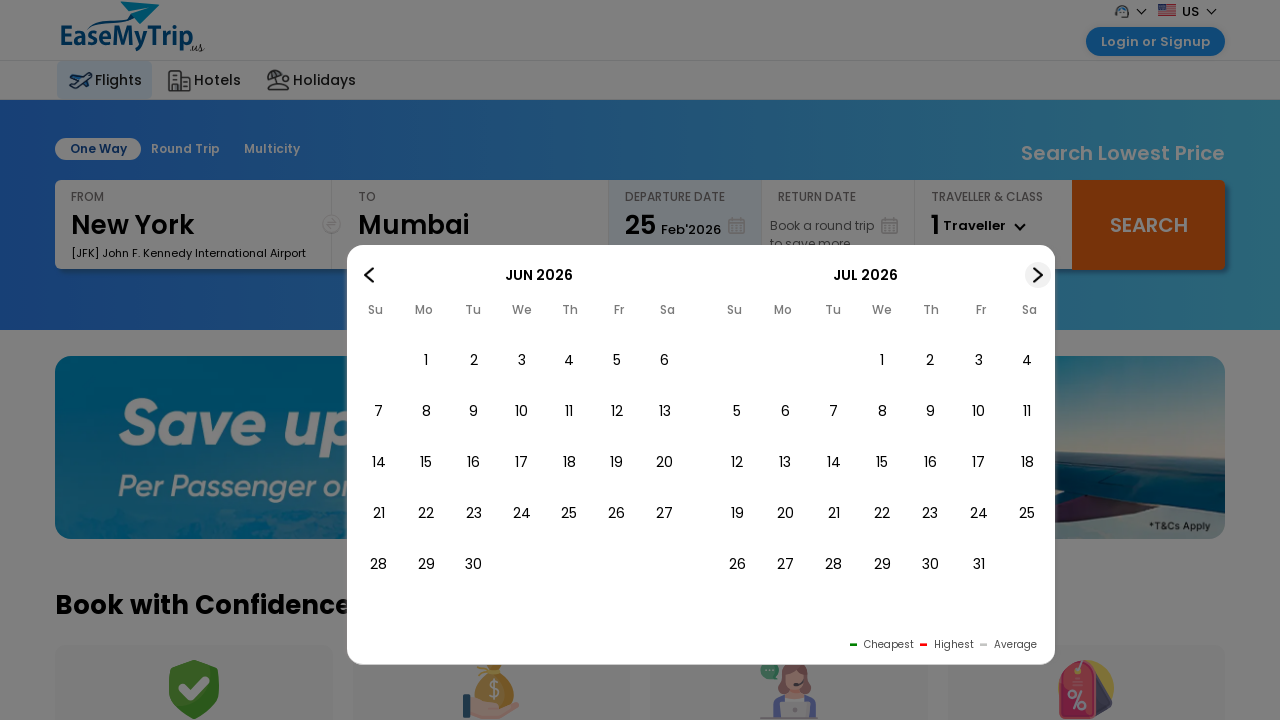

Clicked next month button to navigate calendar forward at (1038, 275) on #img2Nex
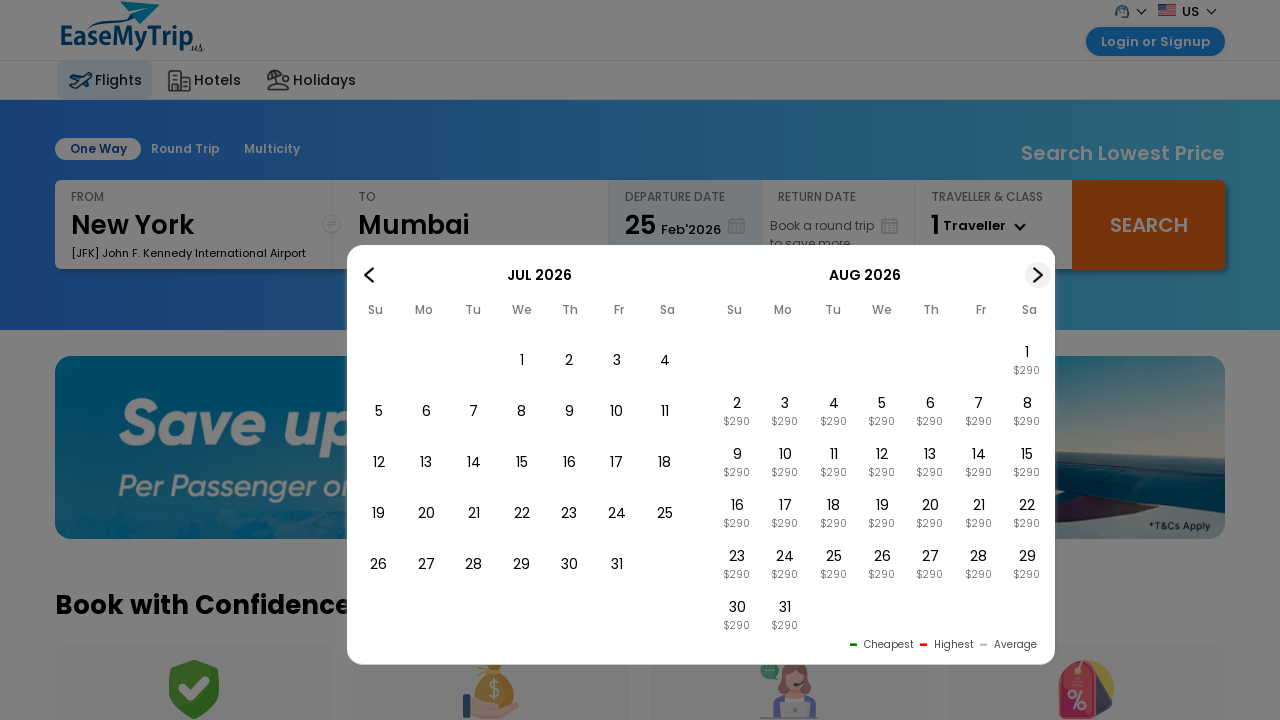

Retrieved month headers from calendar to check for target month/year
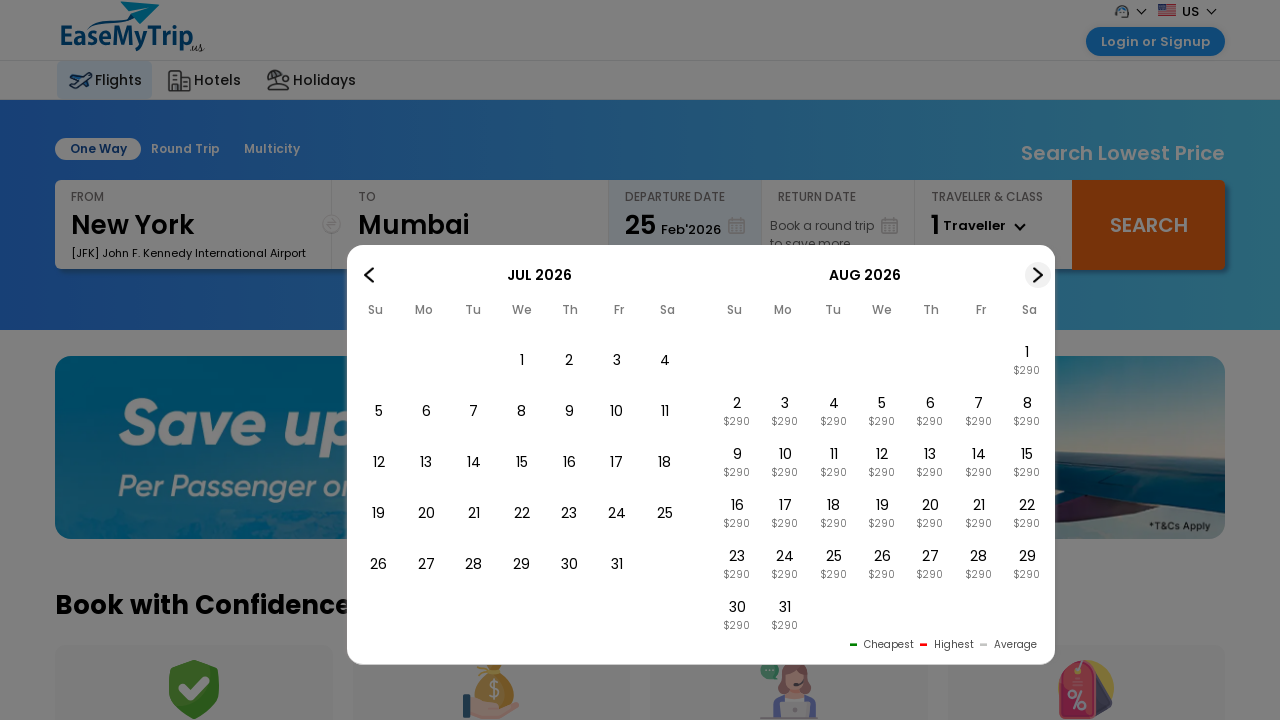

Clicked next month button to navigate calendar forward at (1038, 275) on #img2Nex
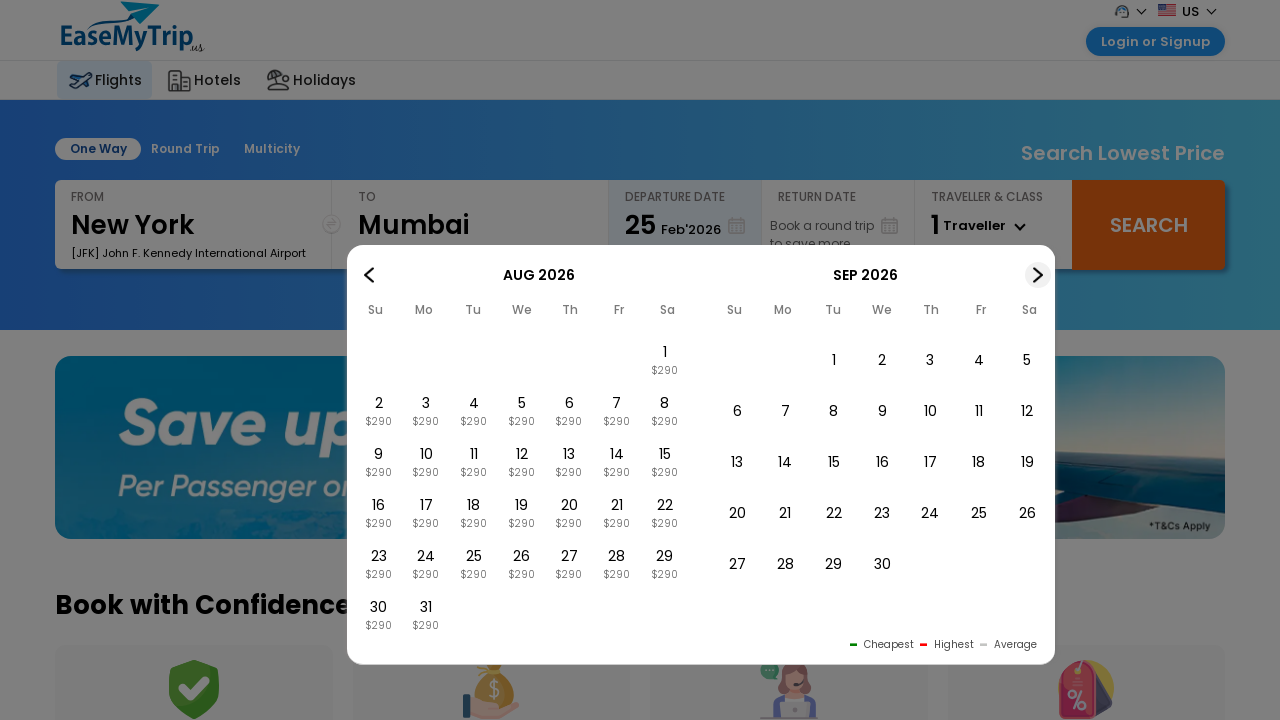

Retrieved month headers from calendar to check for target month/year
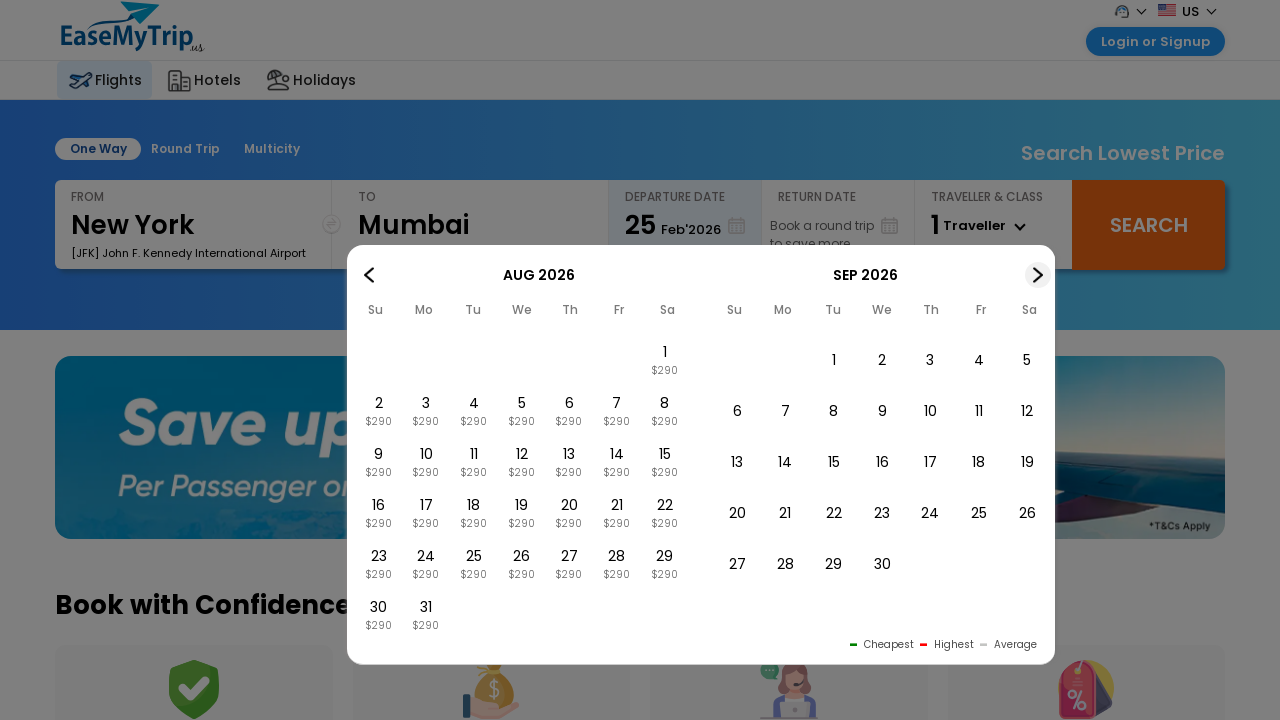

Clicked next month button to navigate calendar forward at (1038, 275) on #img2Nex
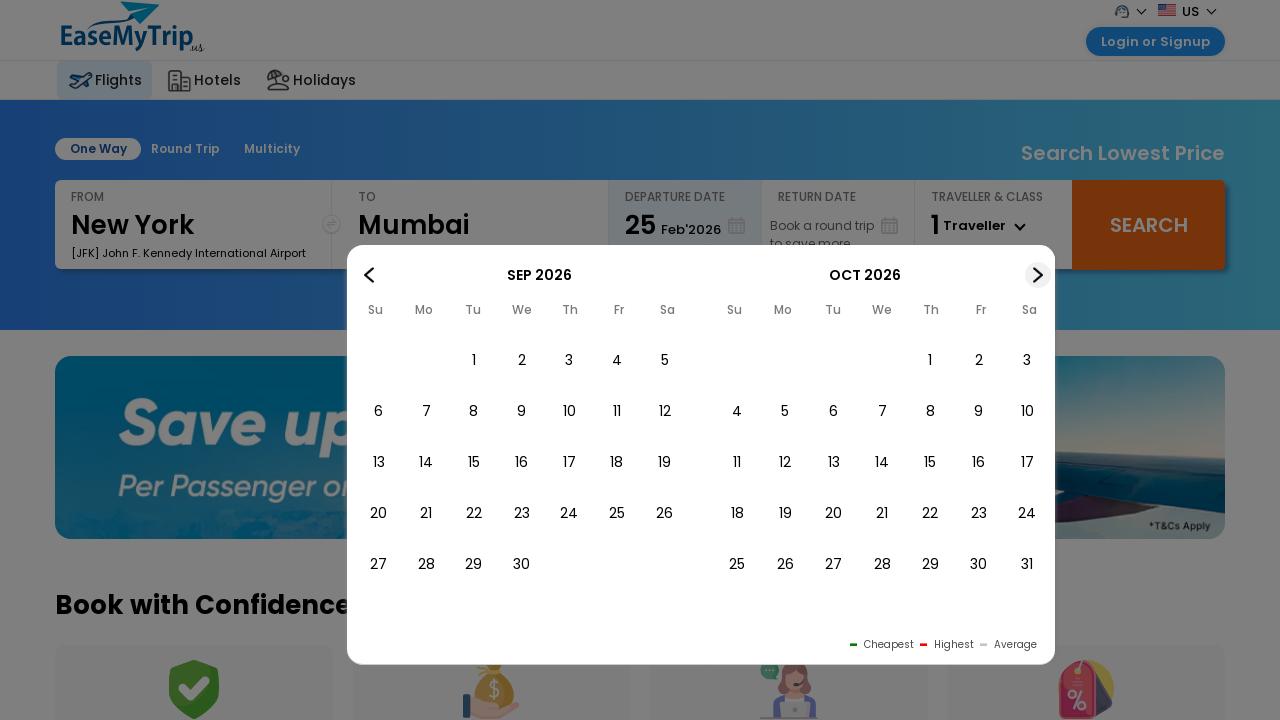

Retrieved month headers from calendar to check for target month/year
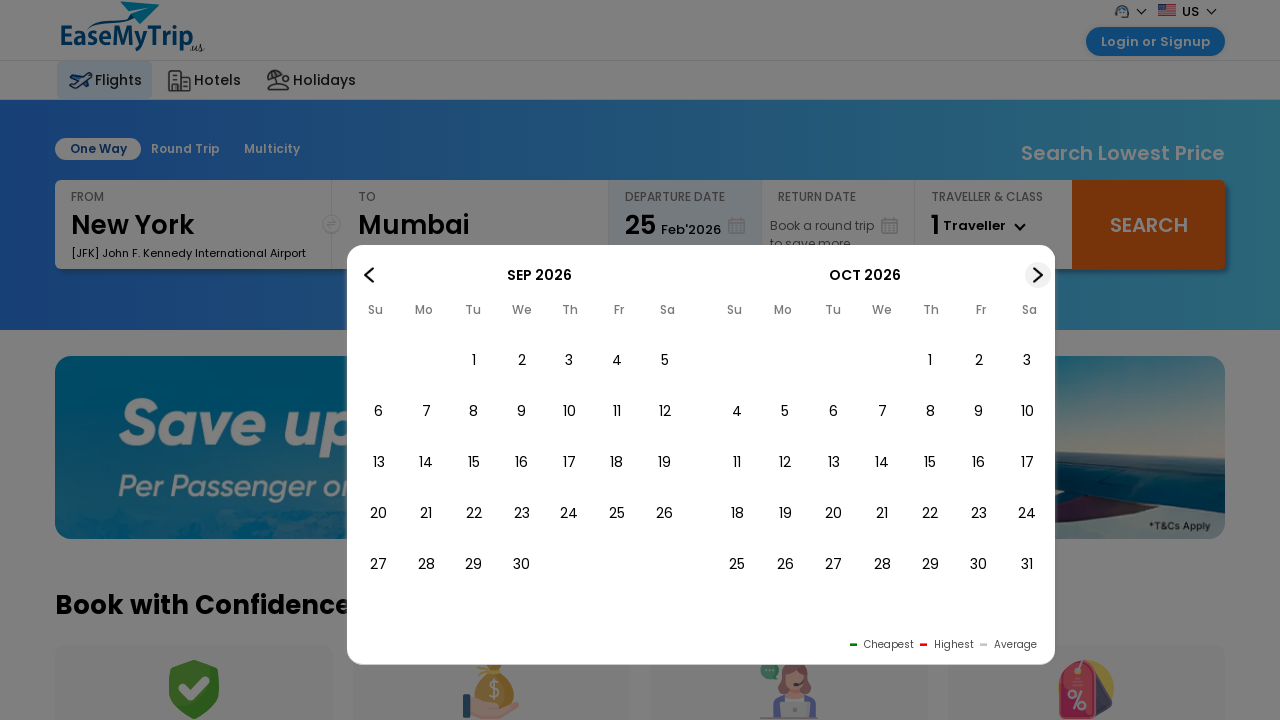

Clicked next month button to navigate calendar forward at (1038, 275) on #img2Nex
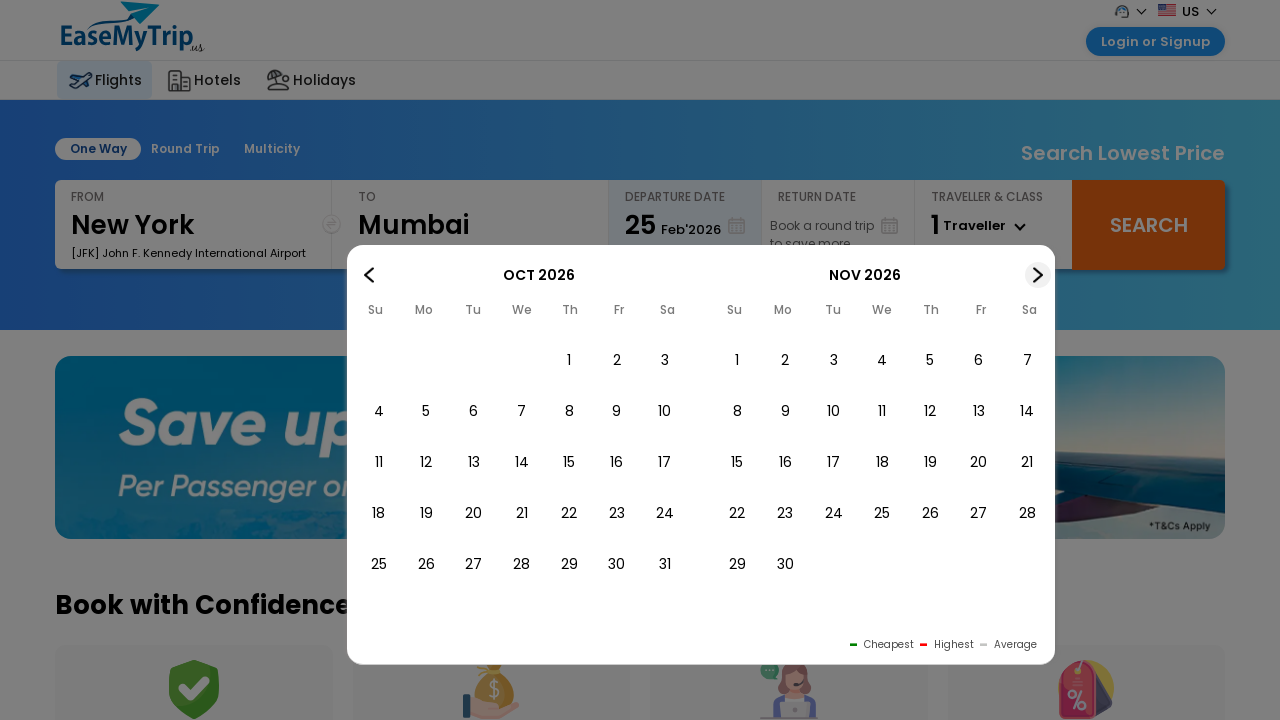

Retrieved month headers from calendar to check for target month/year
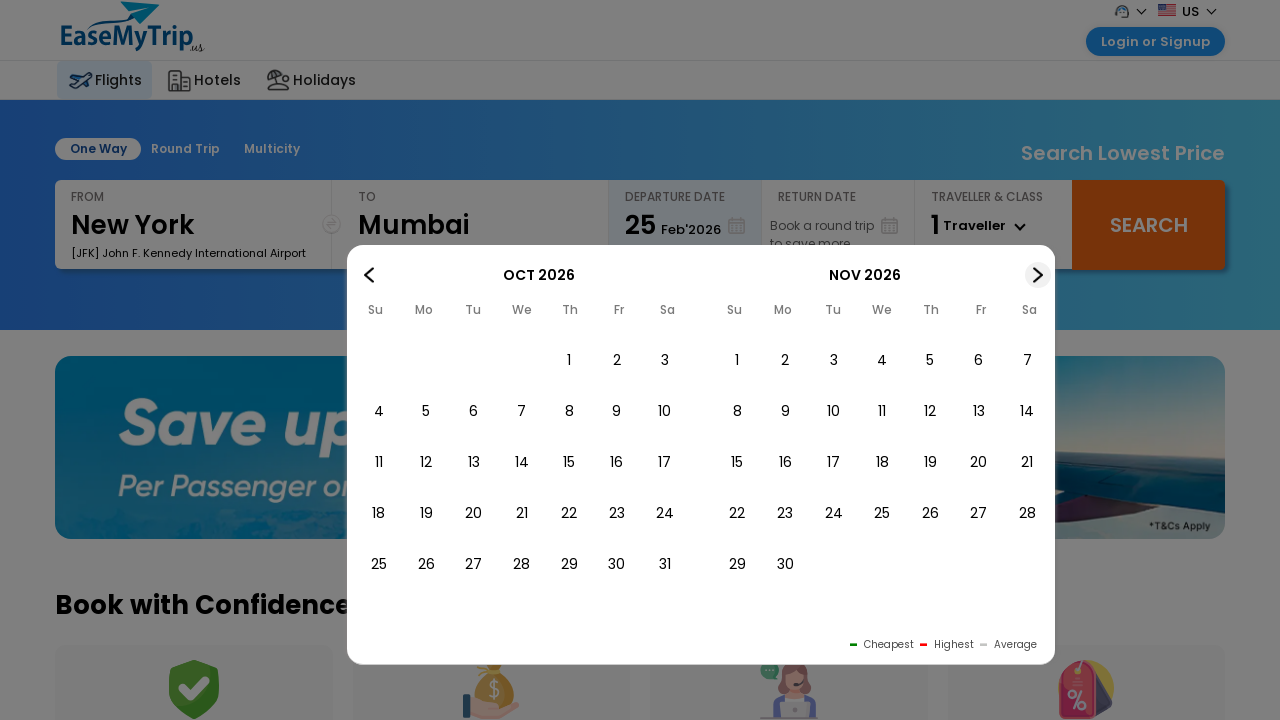

Clicked next month button to navigate calendar forward at (1038, 275) on #img2Nex
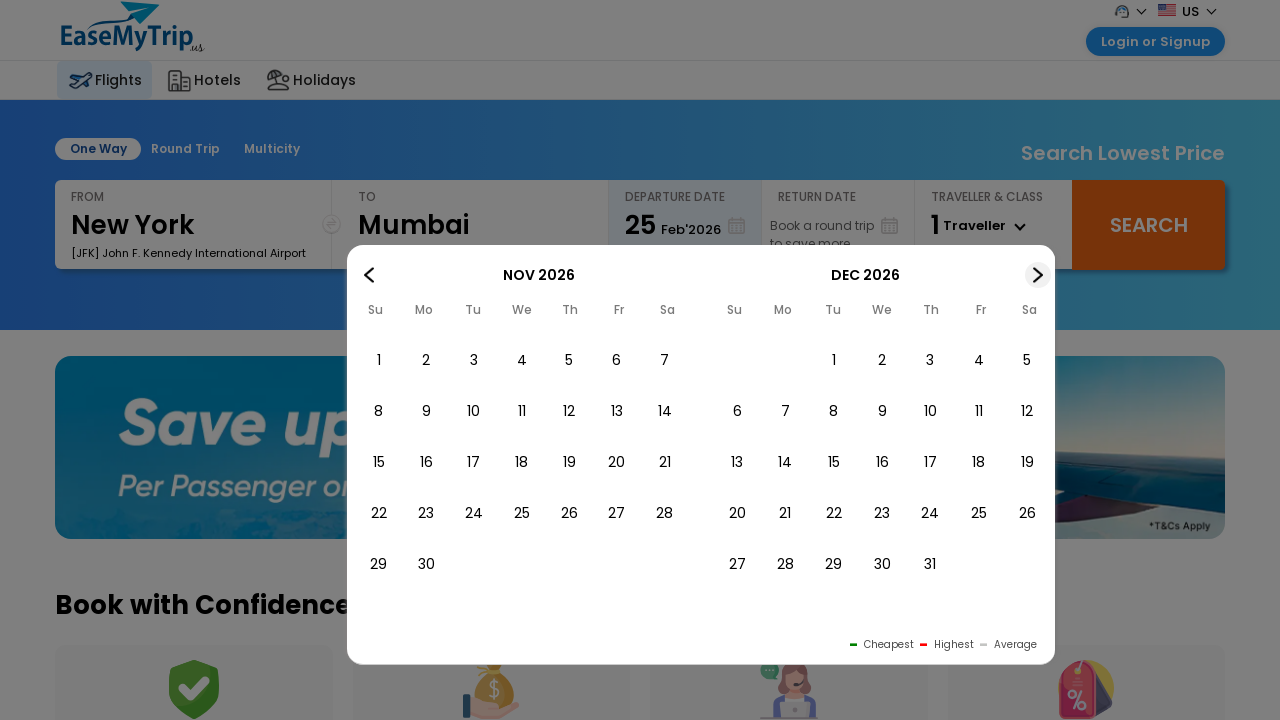

Retrieved month headers from calendar to check for target month/year
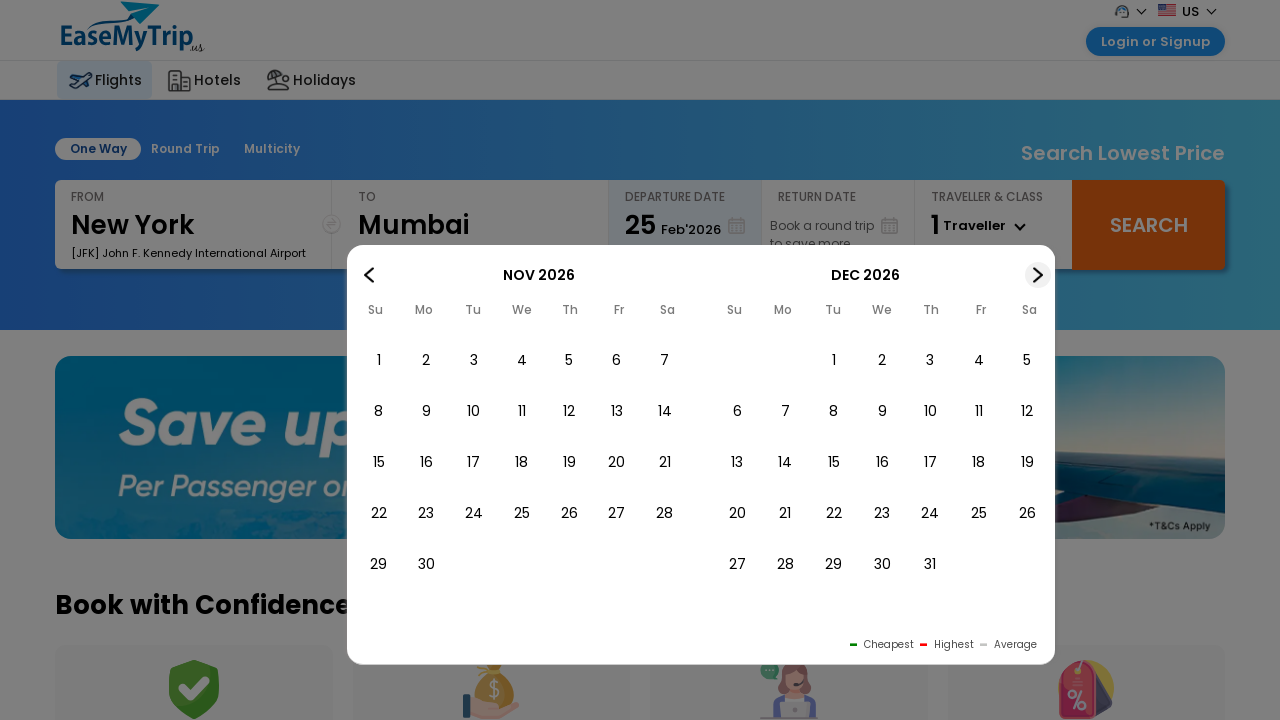

Clicked next month button to navigate calendar forward at (1038, 275) on #img2Nex
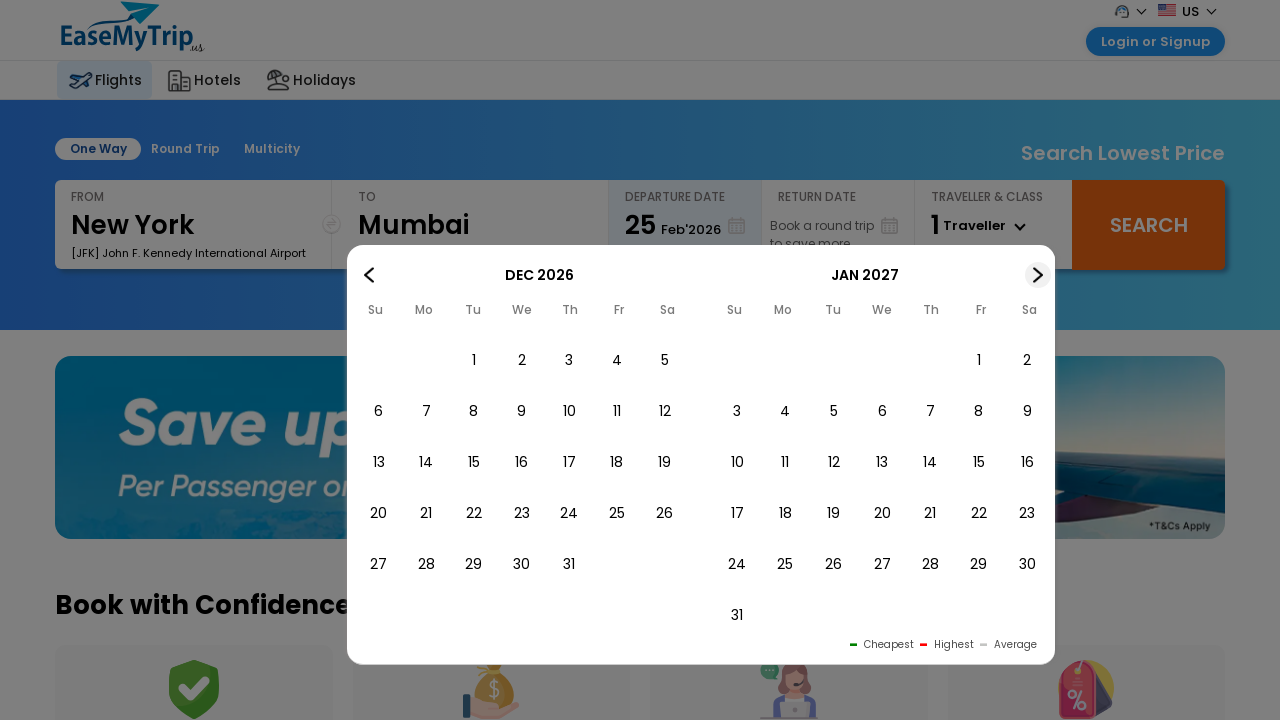

Retrieved month headers from calendar to check for target month/year
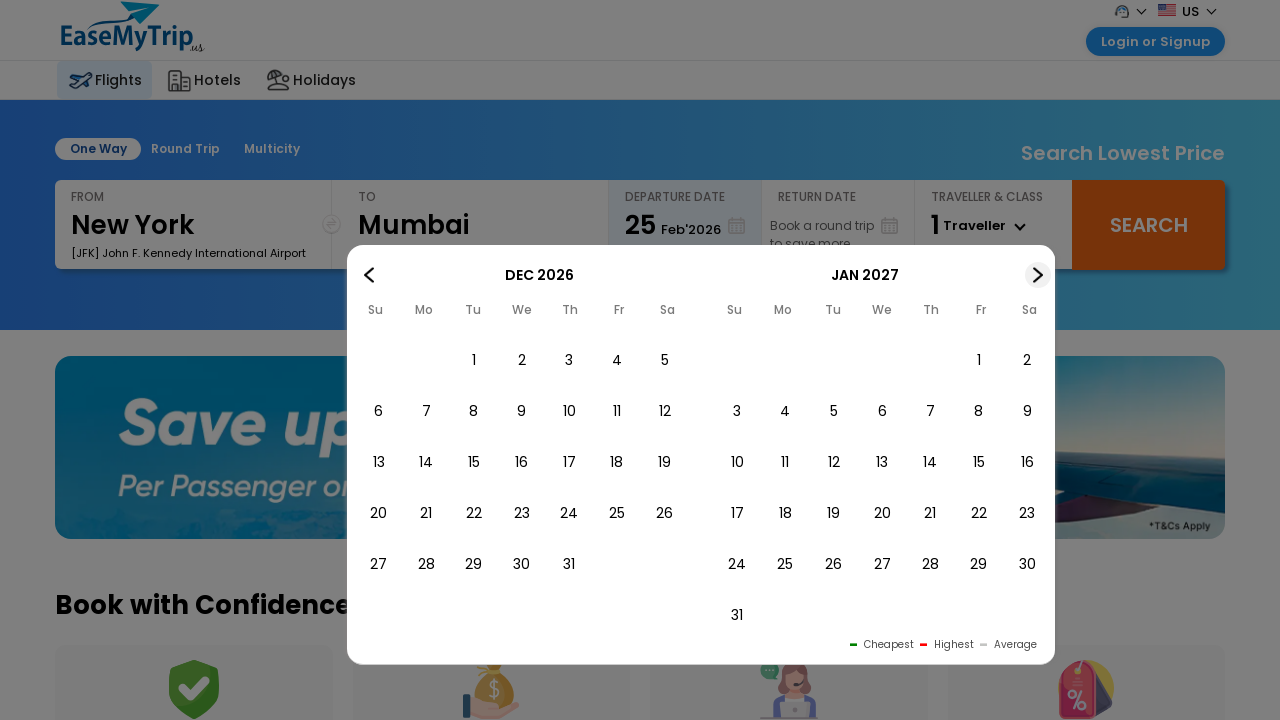

Clicked next month button to navigate calendar forward at (1038, 275) on #img2Nex
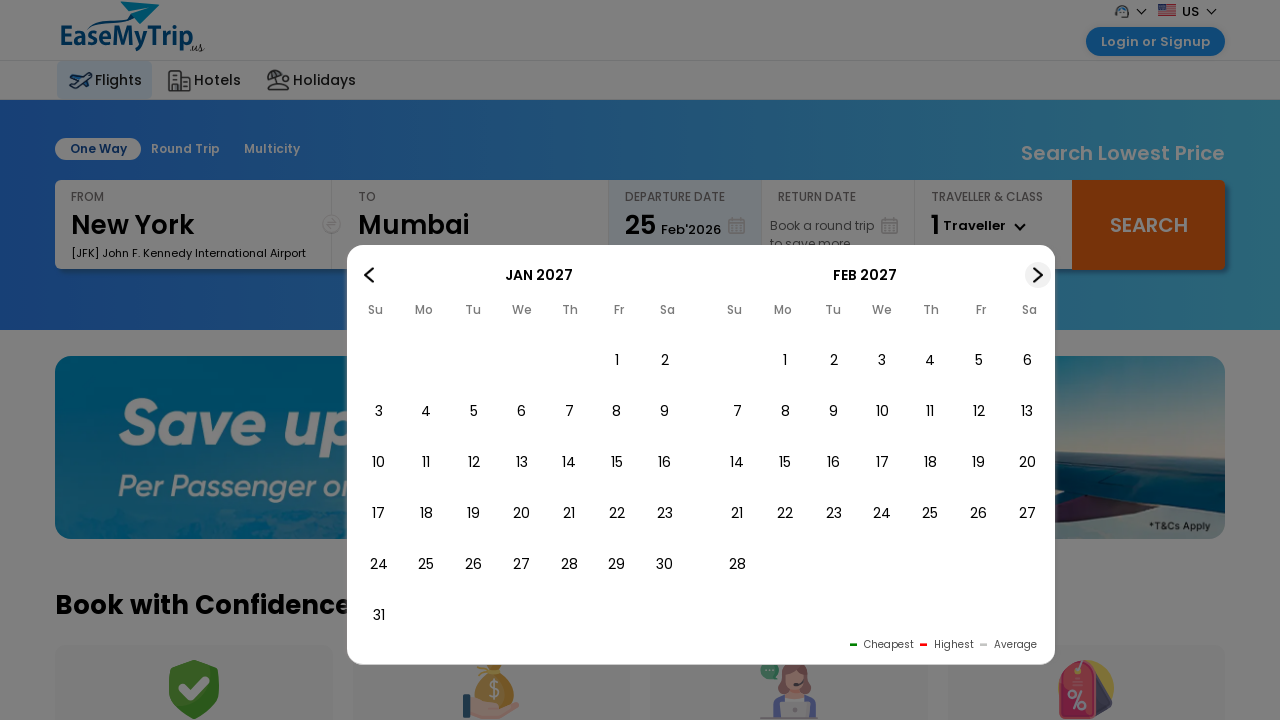

Retrieved month headers from calendar to check for target month/year
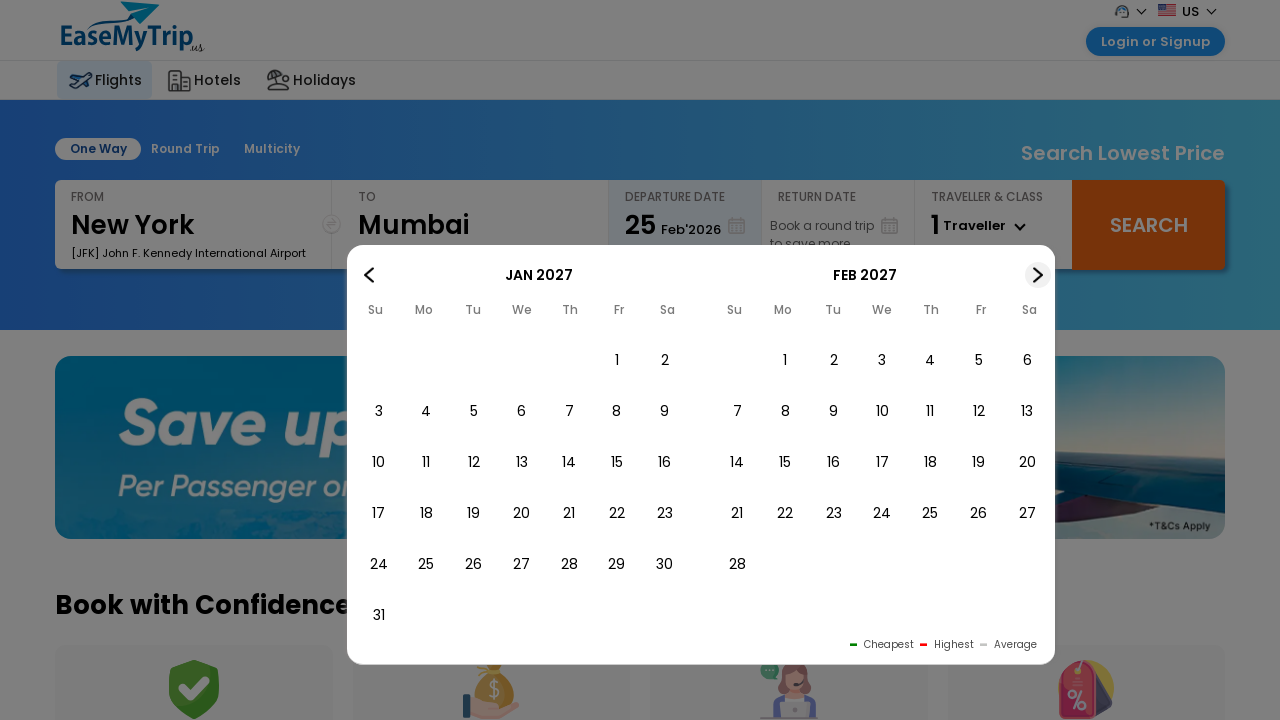

Found target month Feb 2027 and clicked on day 25 at (930, 514) on //div[contains(text(), 'Feb 2027')]/../..//li[text()='25']
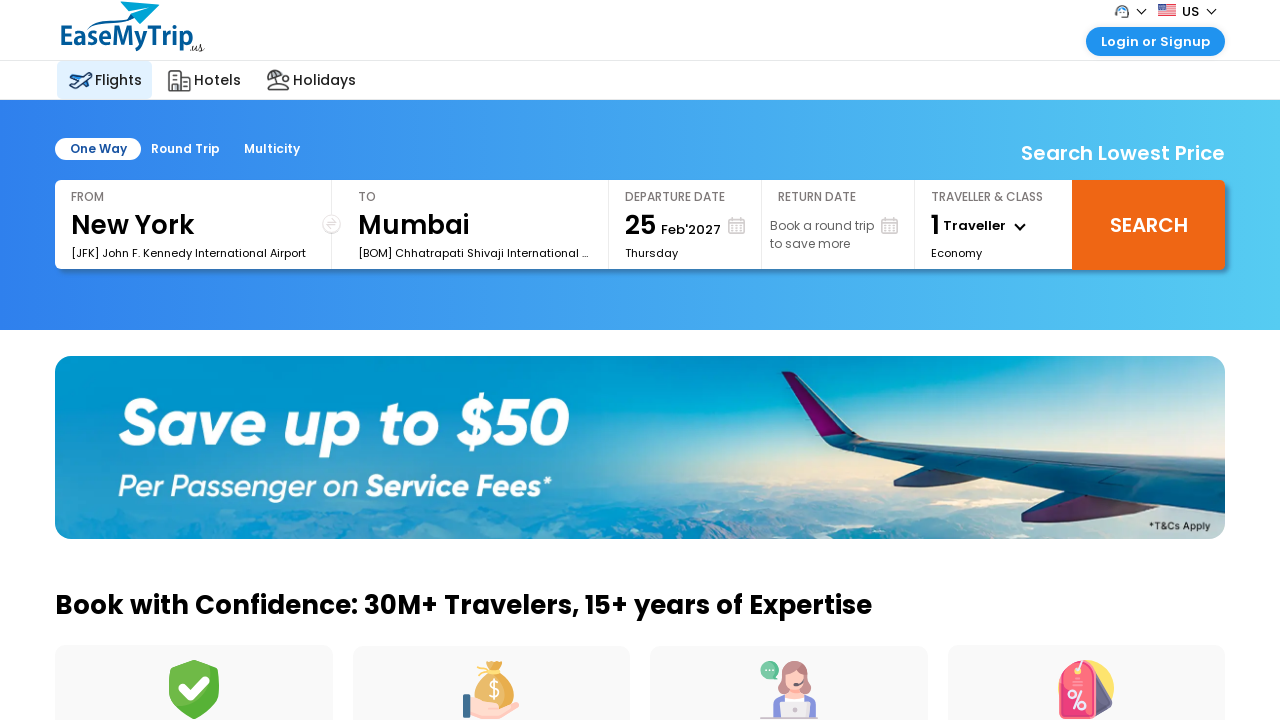

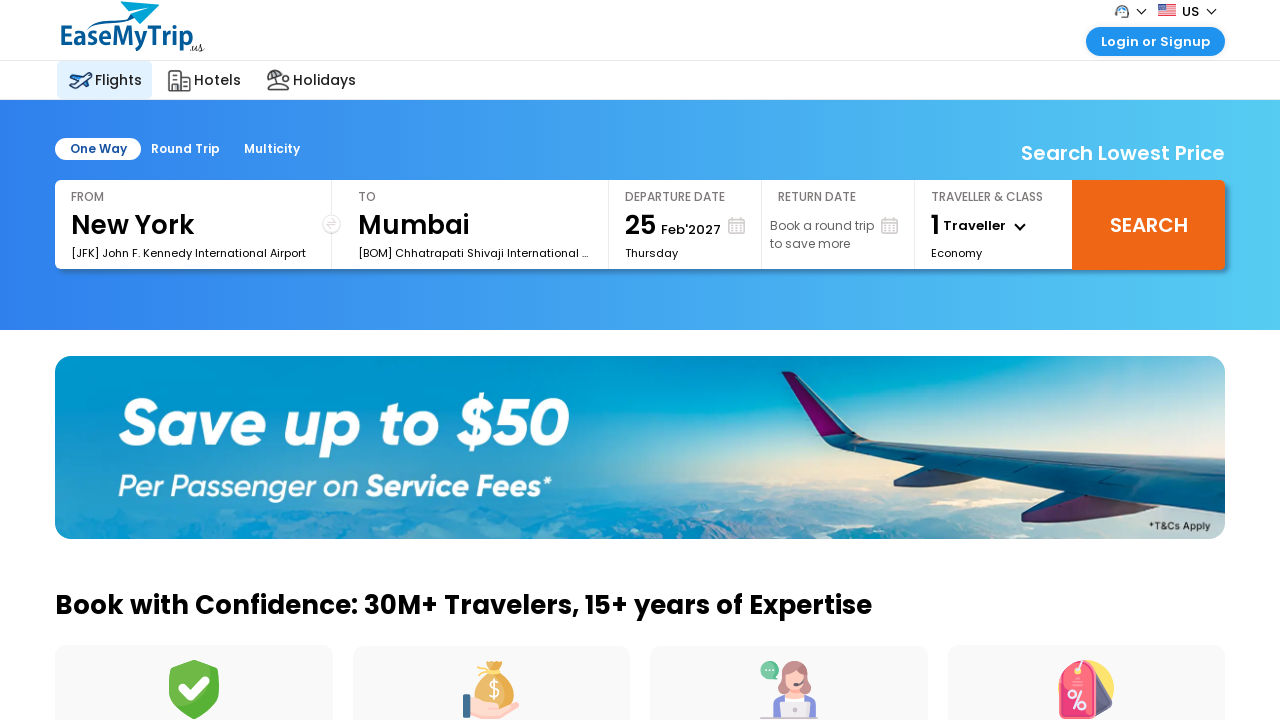